Tests checkbox functionality by ensuring both checkboxes are selected - clicks on each checkbox if it's not already selected, then verifies both are checked

Starting URL: https://the-internet.herokuapp.com/checkboxes

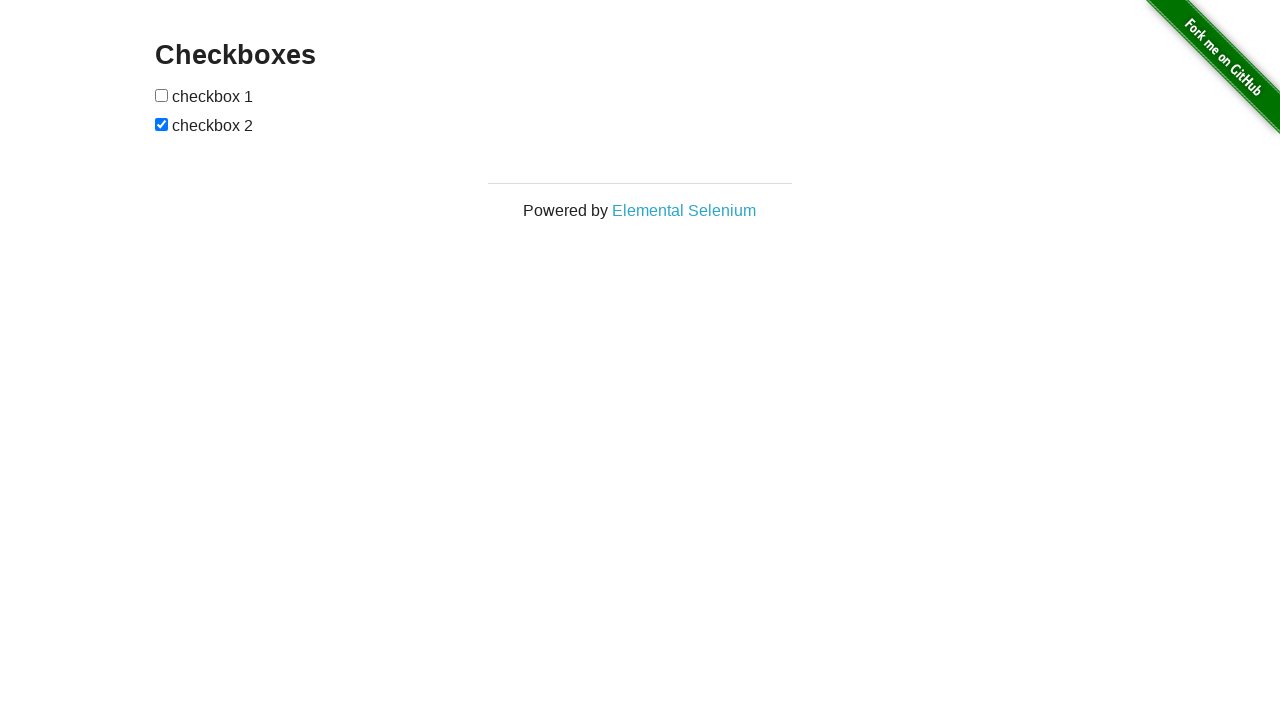

Located first checkbox element
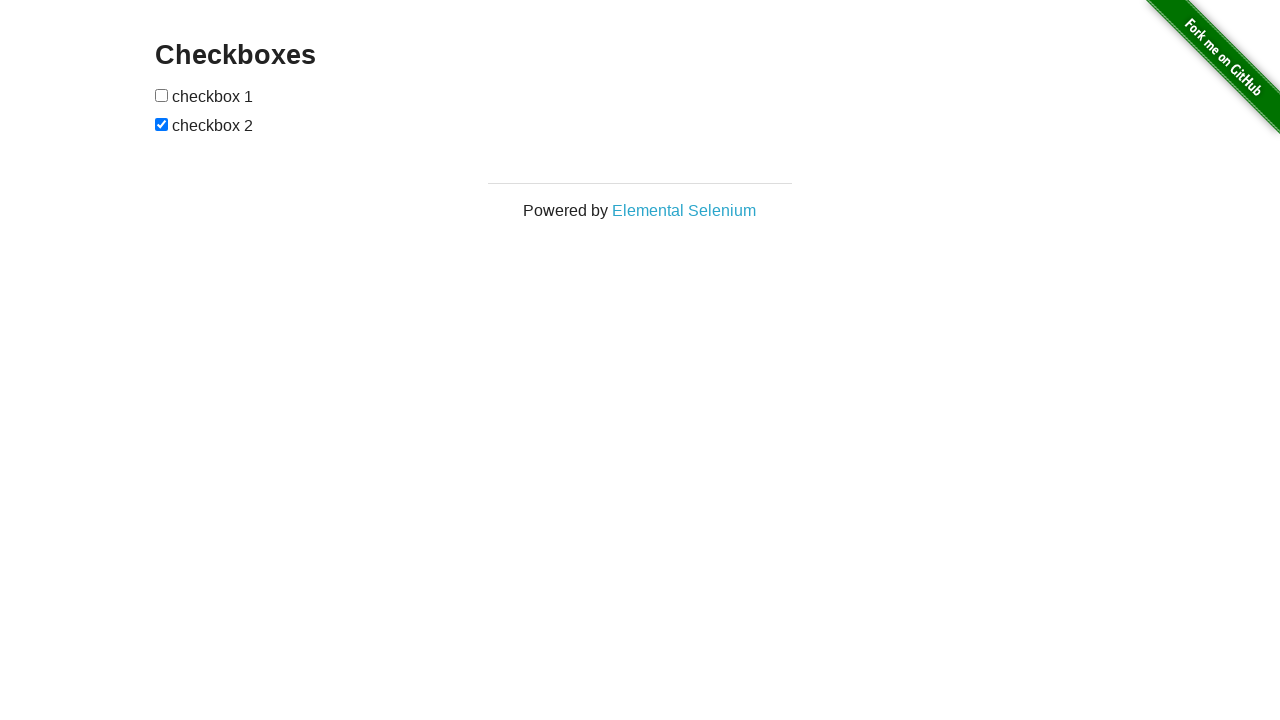

Located second checkbox element
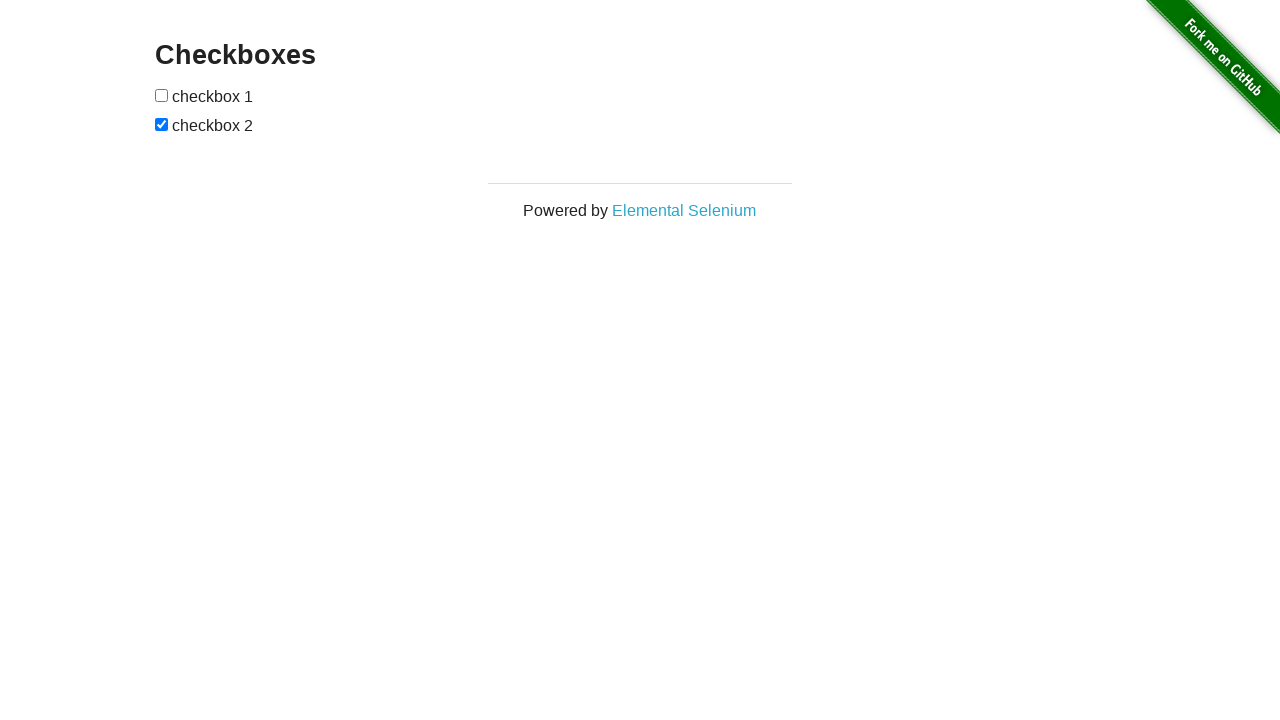

Checked if first checkbox is selected
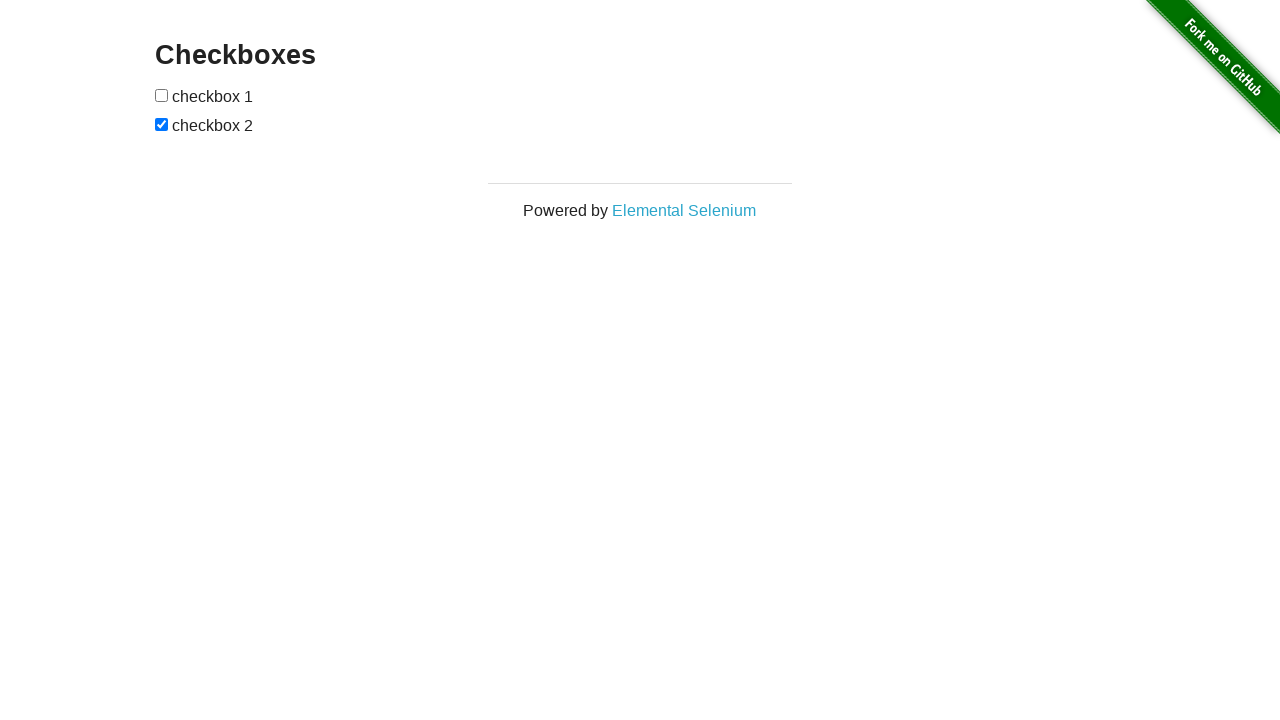

Clicked first checkbox to select it at (162, 95) on (//input[@type='checkbox'])[1]
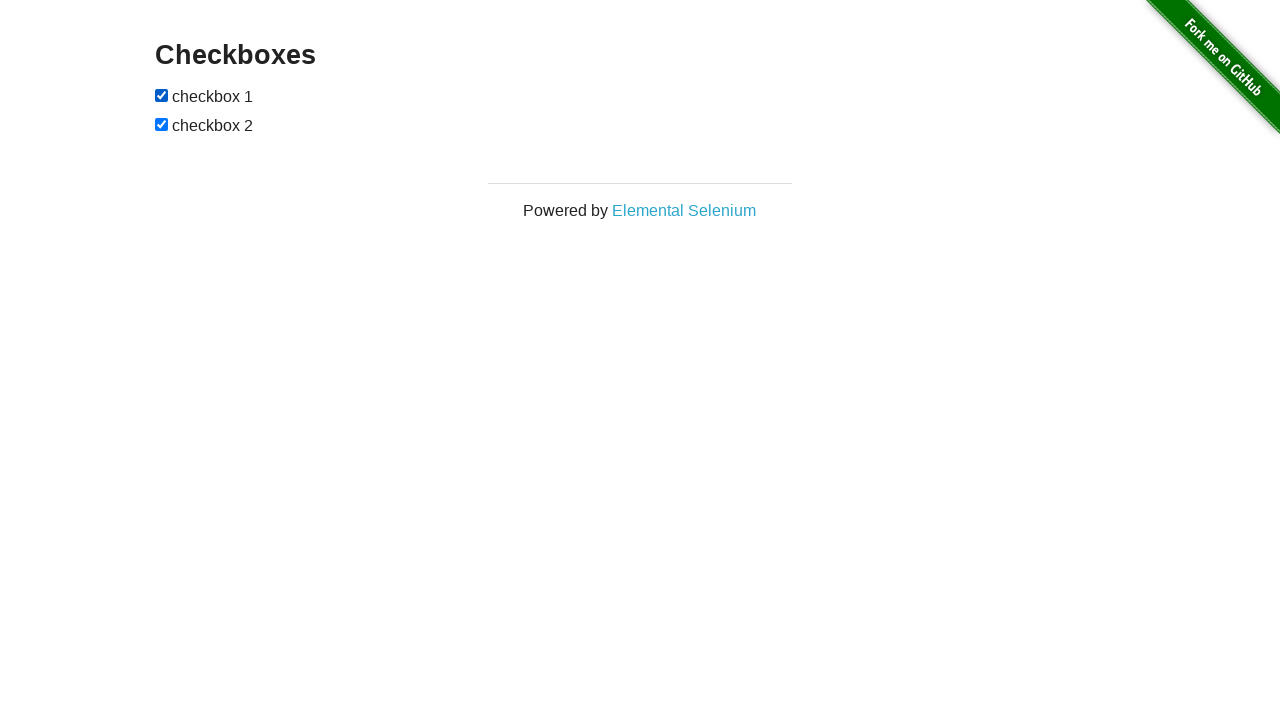

Second checkbox was already selected
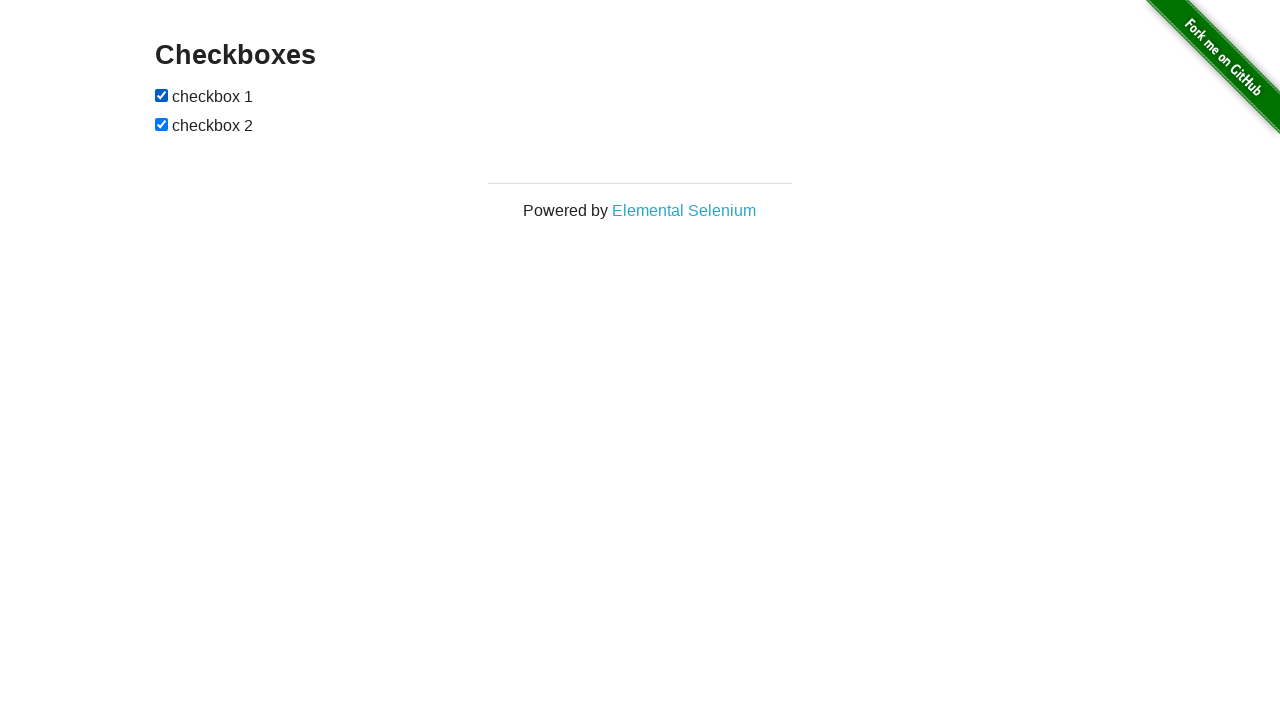

Verified first checkbox is selected
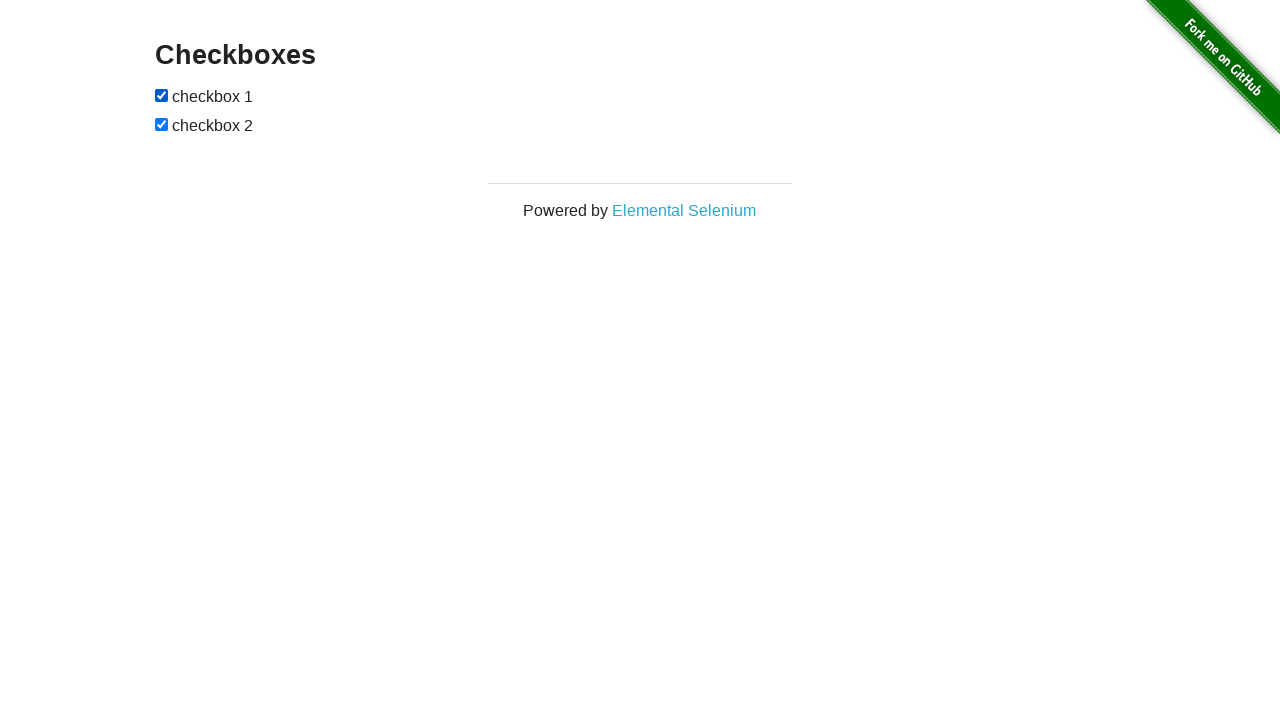

Verified second checkbox is selected
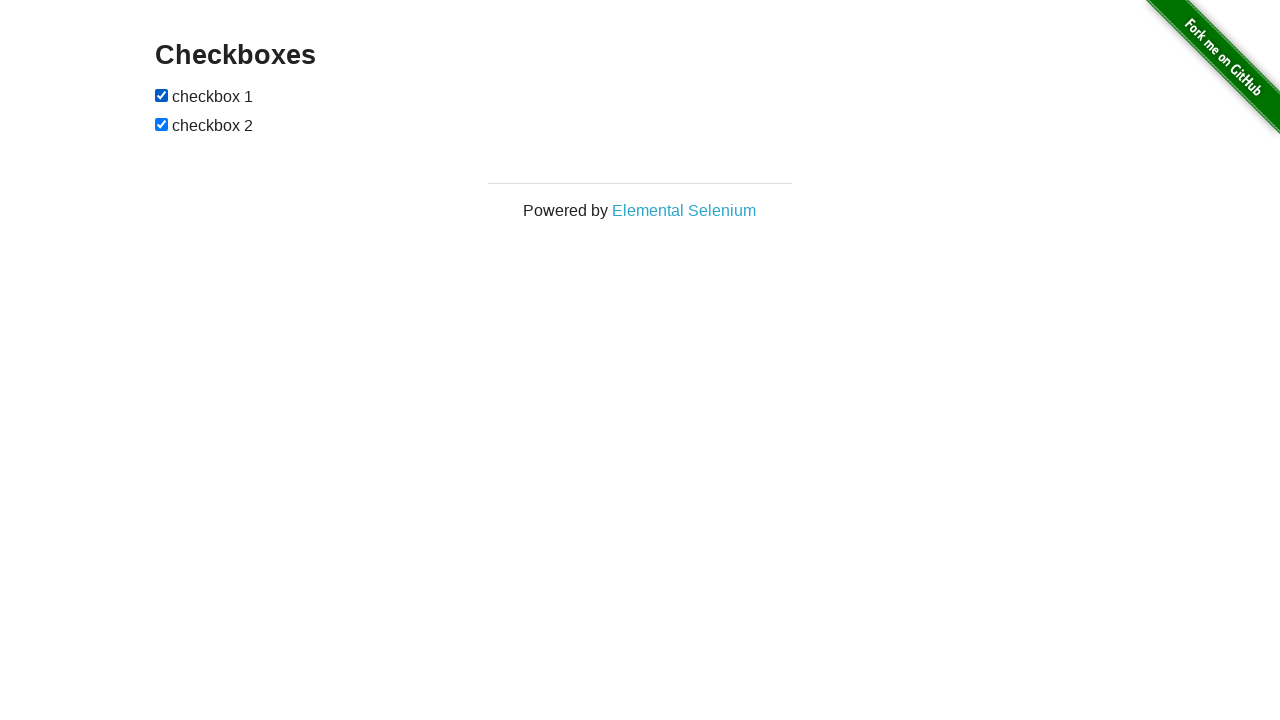

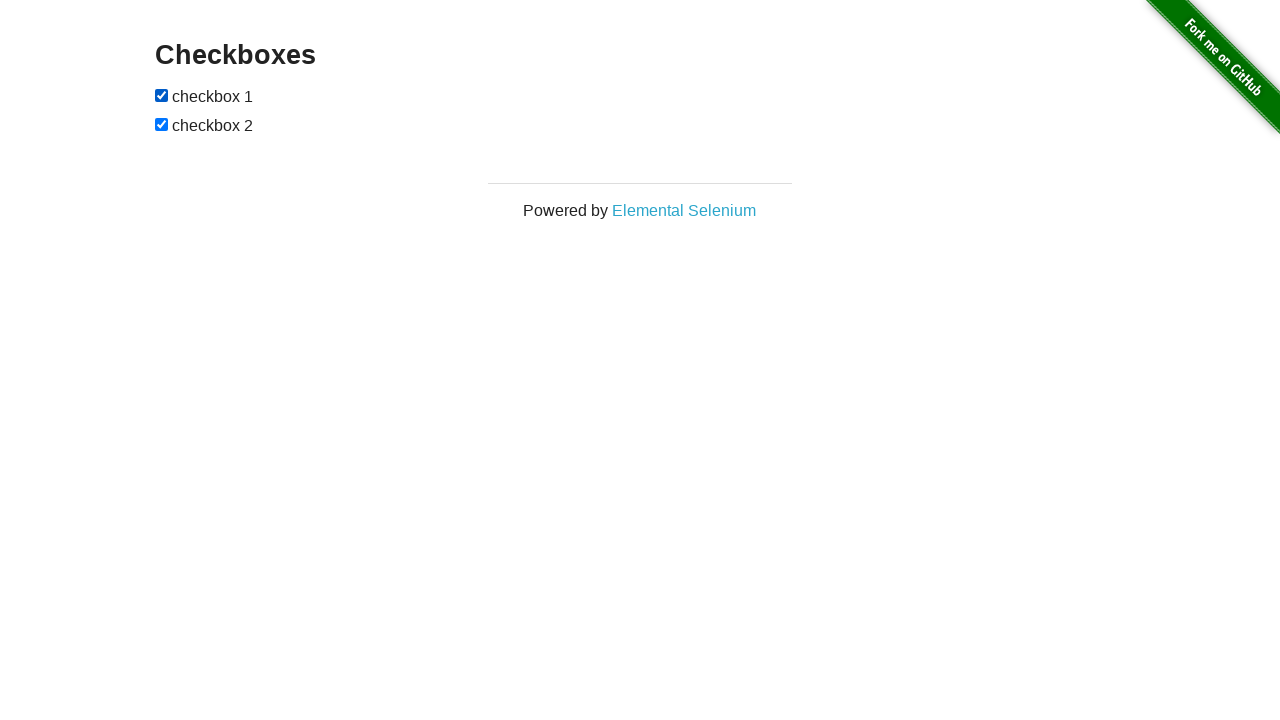